Tests JavaScript alert handling by triggering an alert and accepting it

Starting URL: https://the-internet.herokuapp.com/javascript_alerts

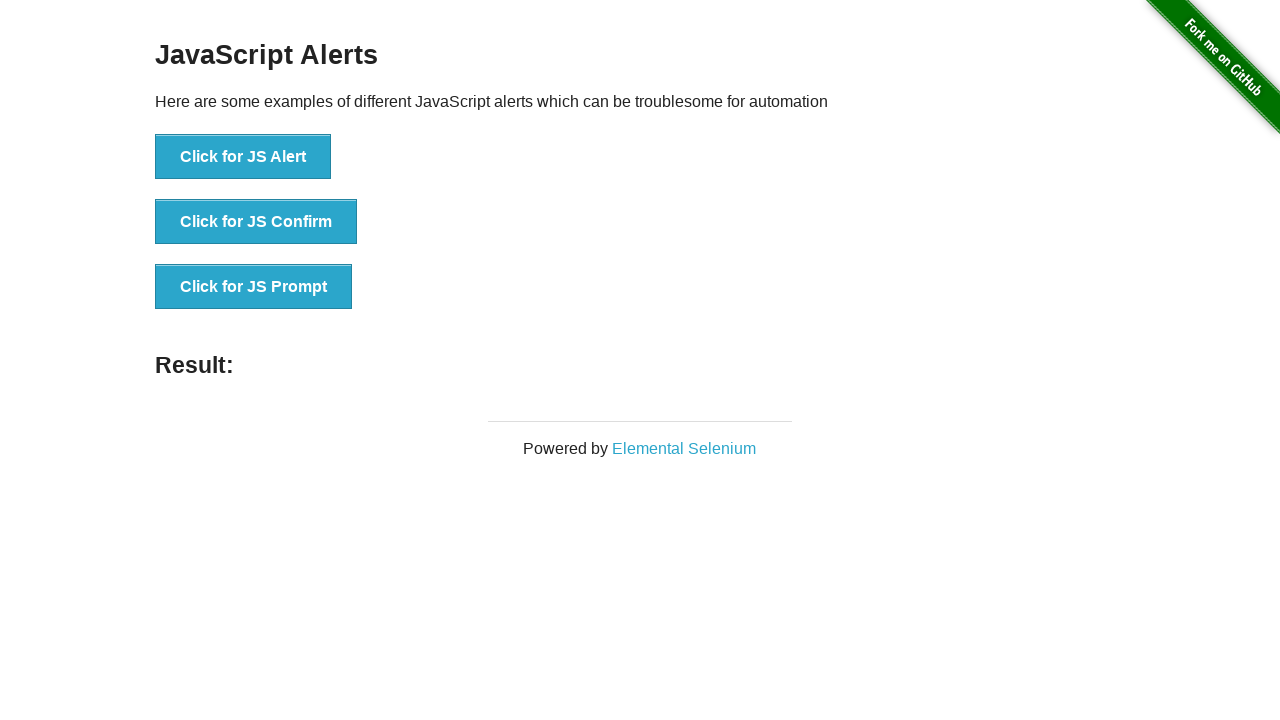

Set up dialog handler to accept alerts
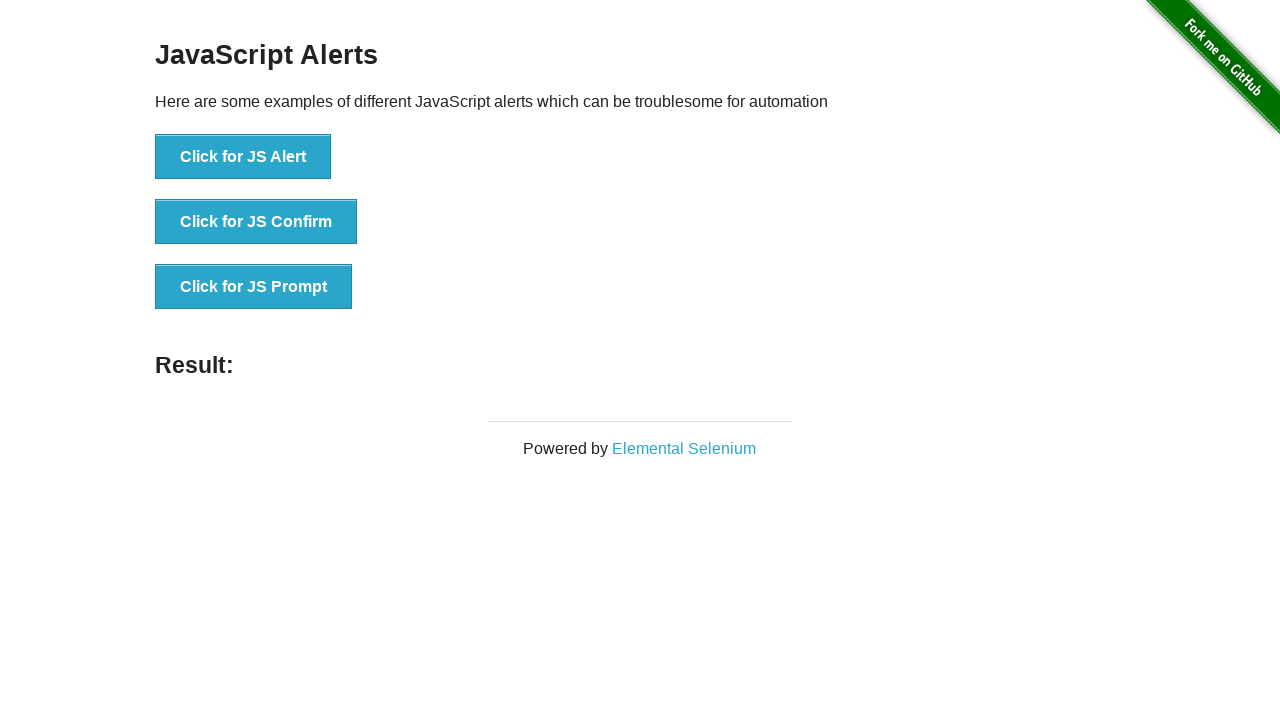

Clicked button to trigger JavaScript alert at (243, 157) on button[onclick='jsAlert()']
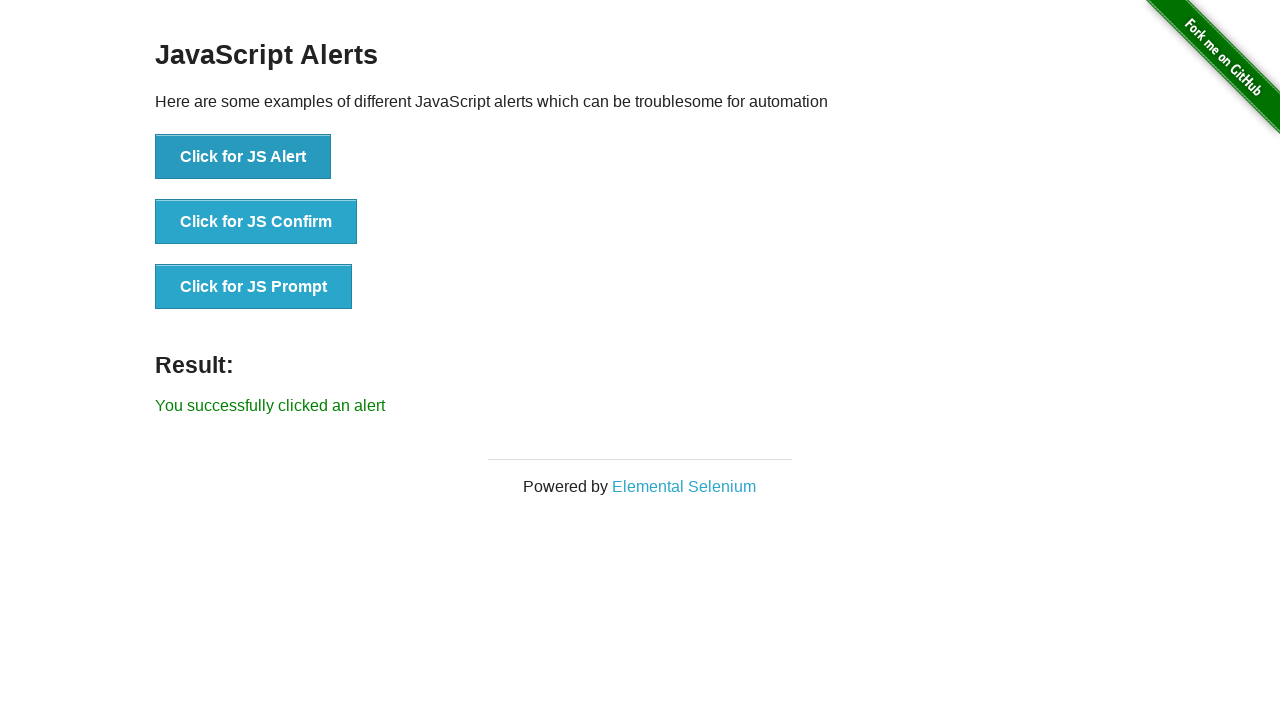

Alert was accepted and result message appeared
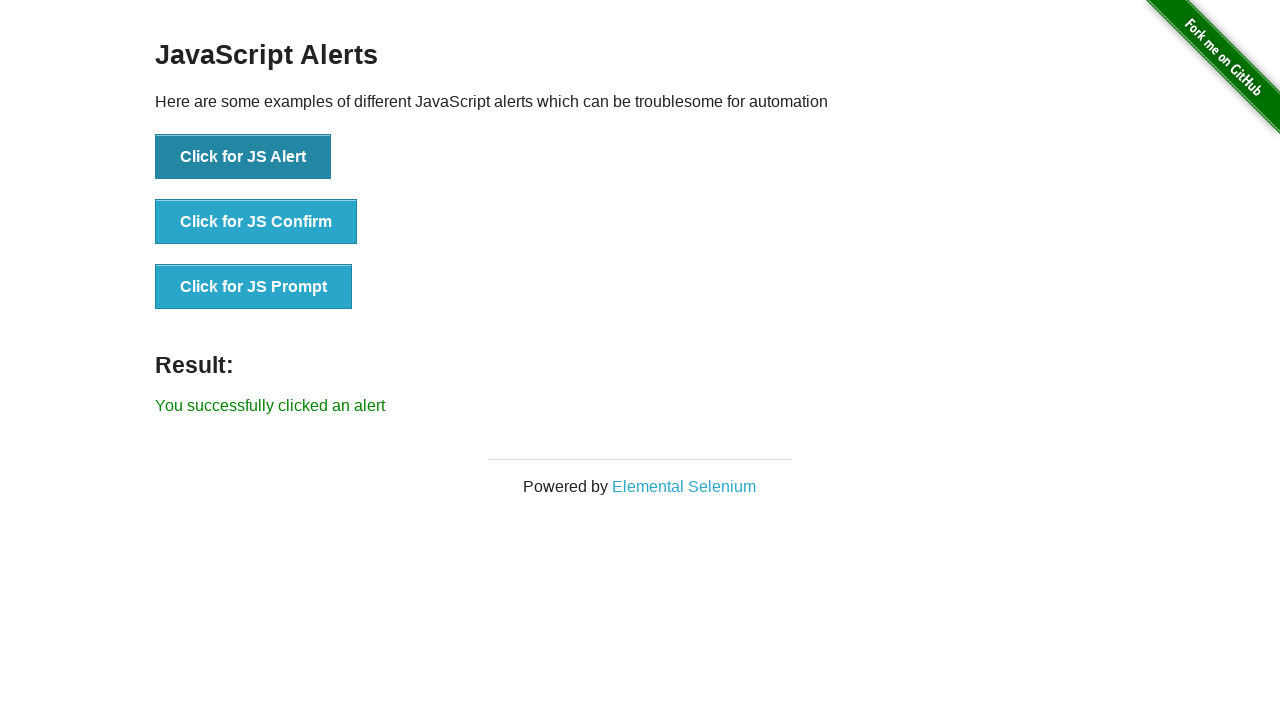

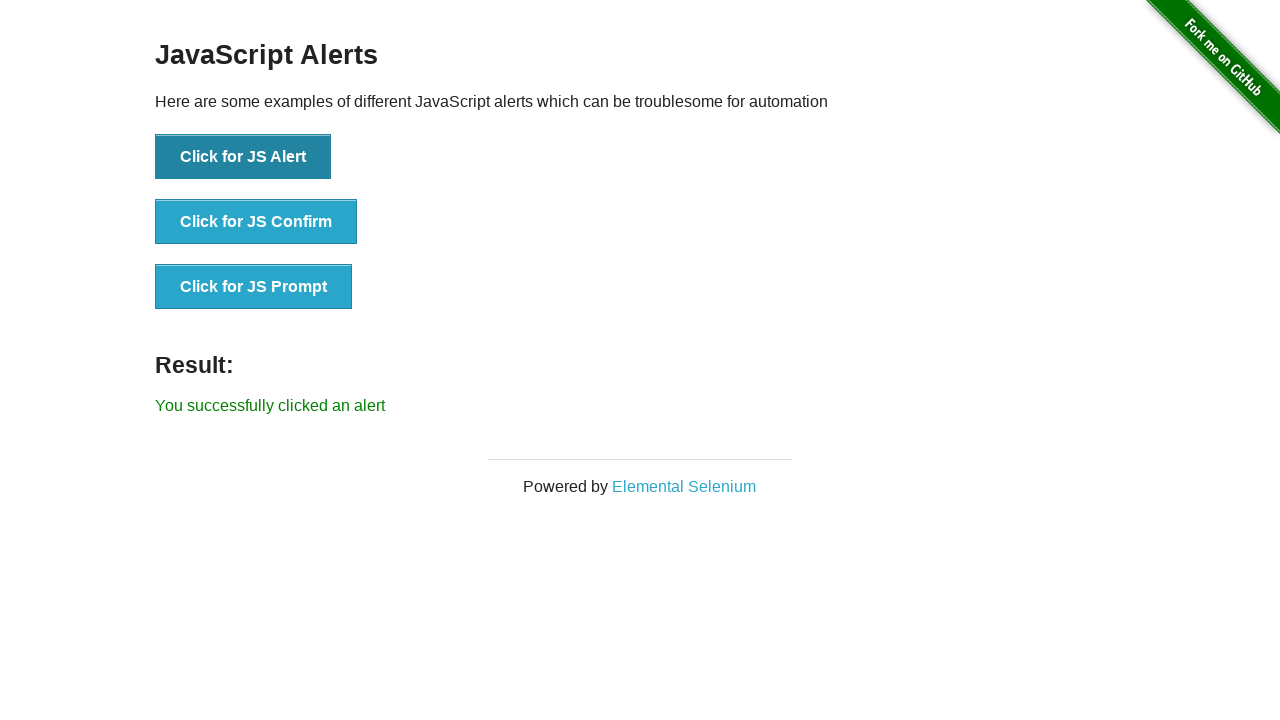